Tests simple JavaScript alert by clicking the alert button and accepting it

Starting URL: https://the-internet.herokuapp.com/javascript_alerts

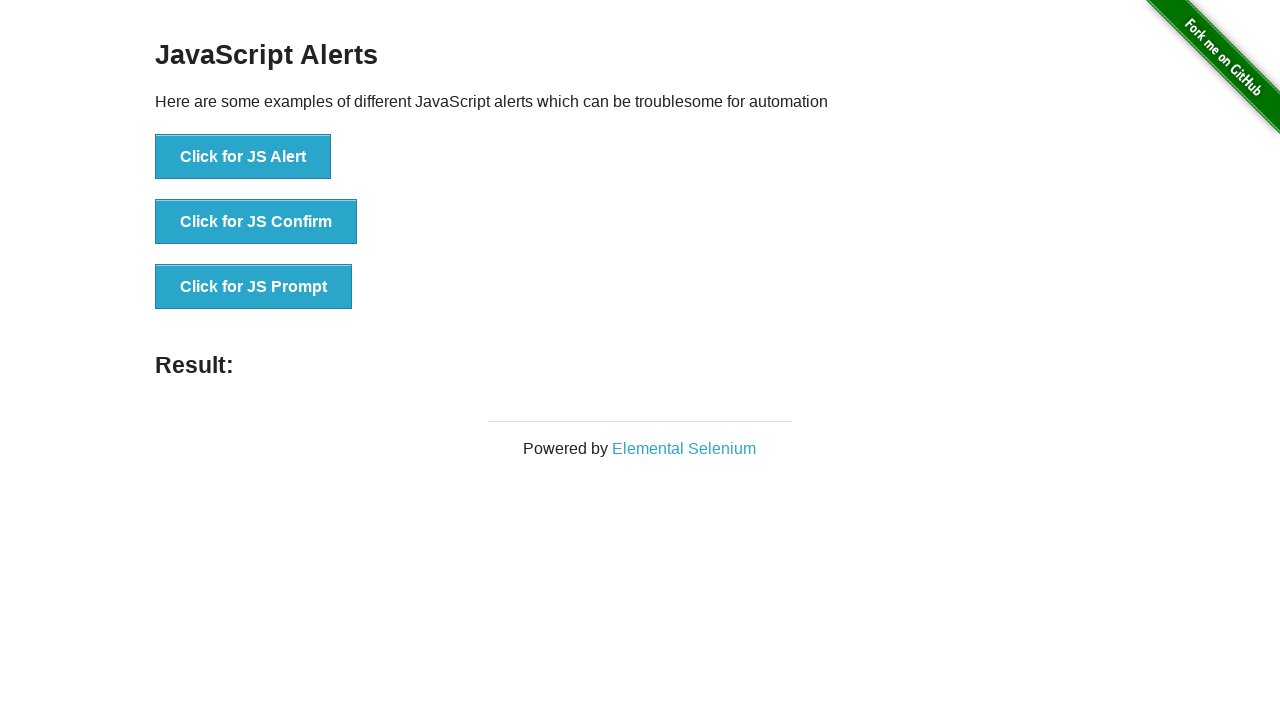

Clicked the alert button at (243, 157) on xpath=//ul/li[1]/button
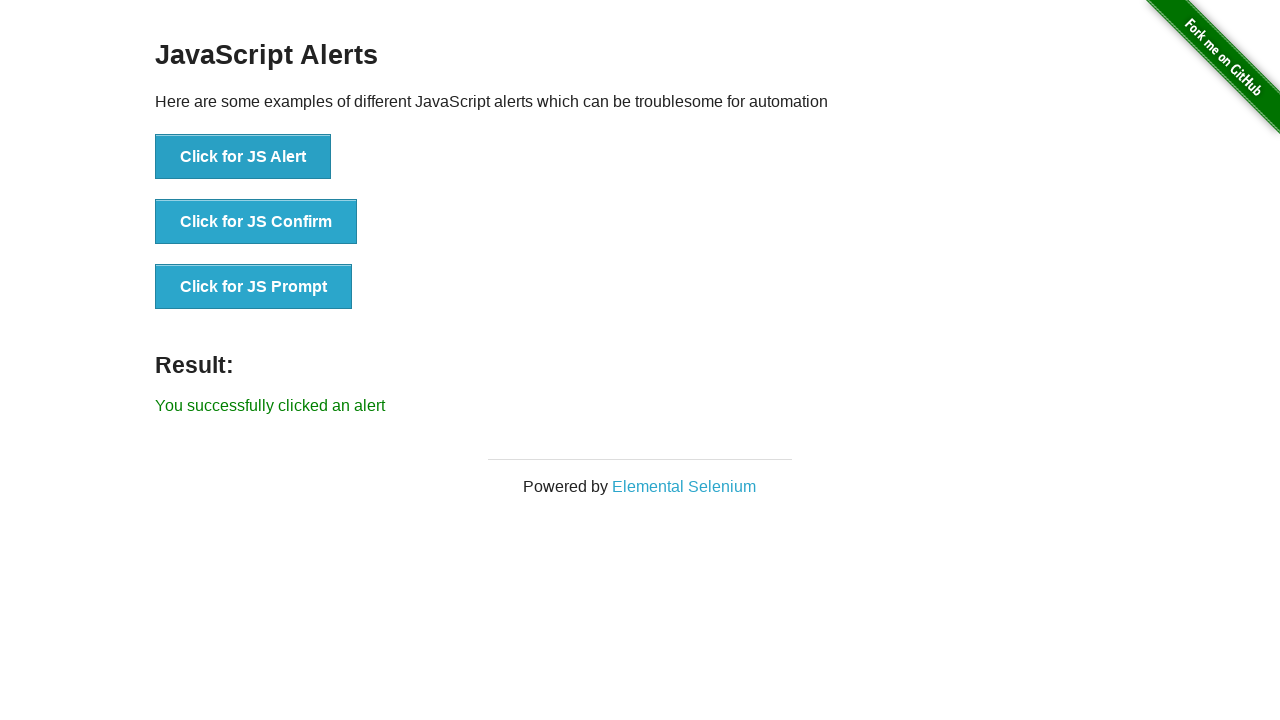

Set up dialog handler to accept alerts
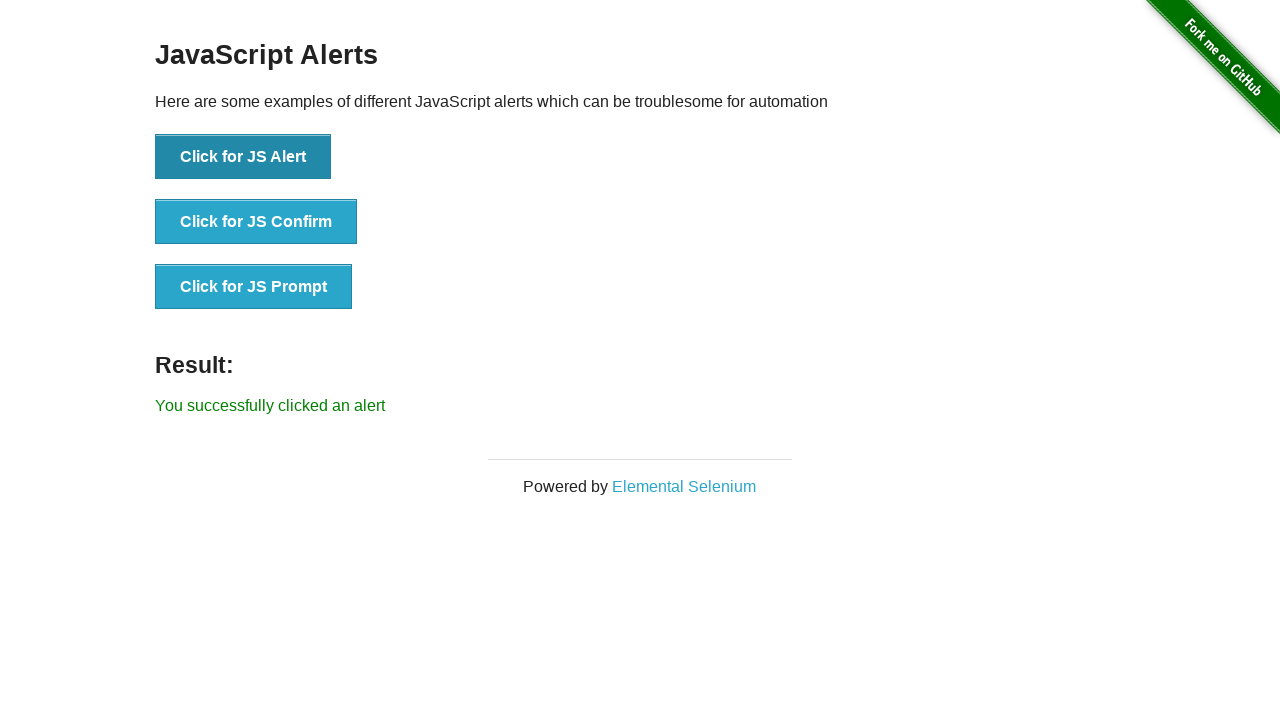

Verified success message appeared after accepting alert
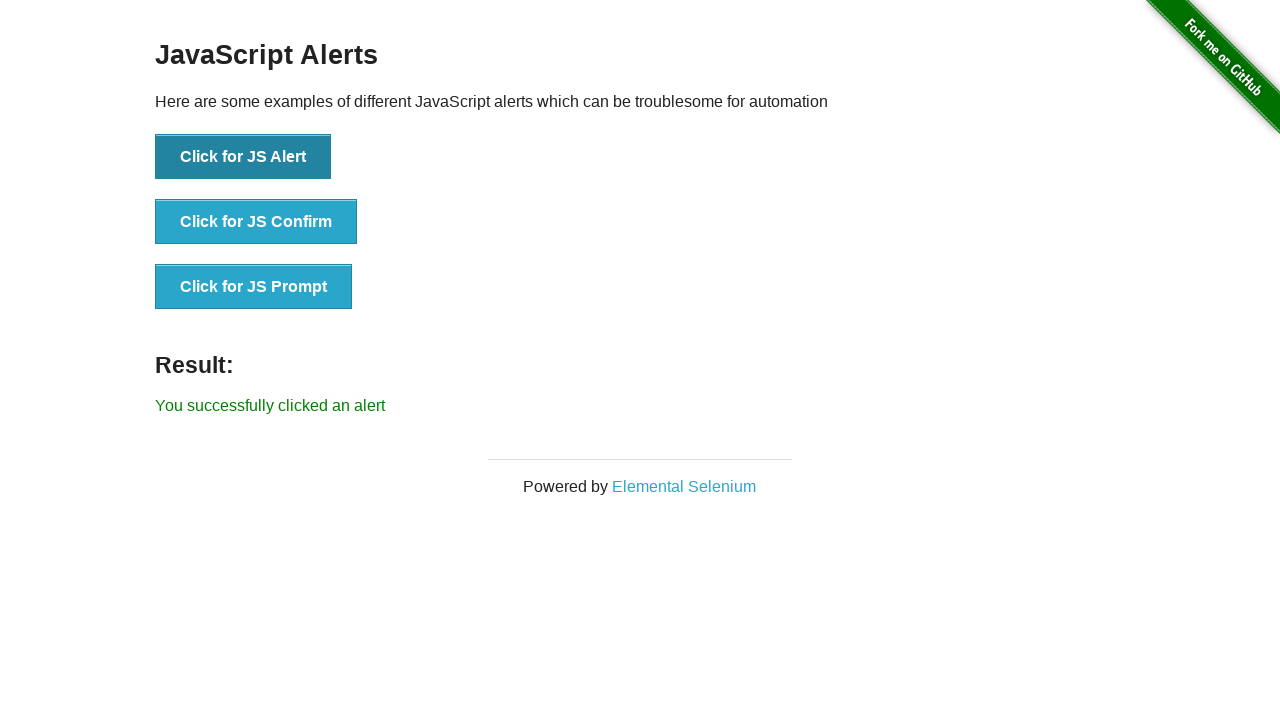

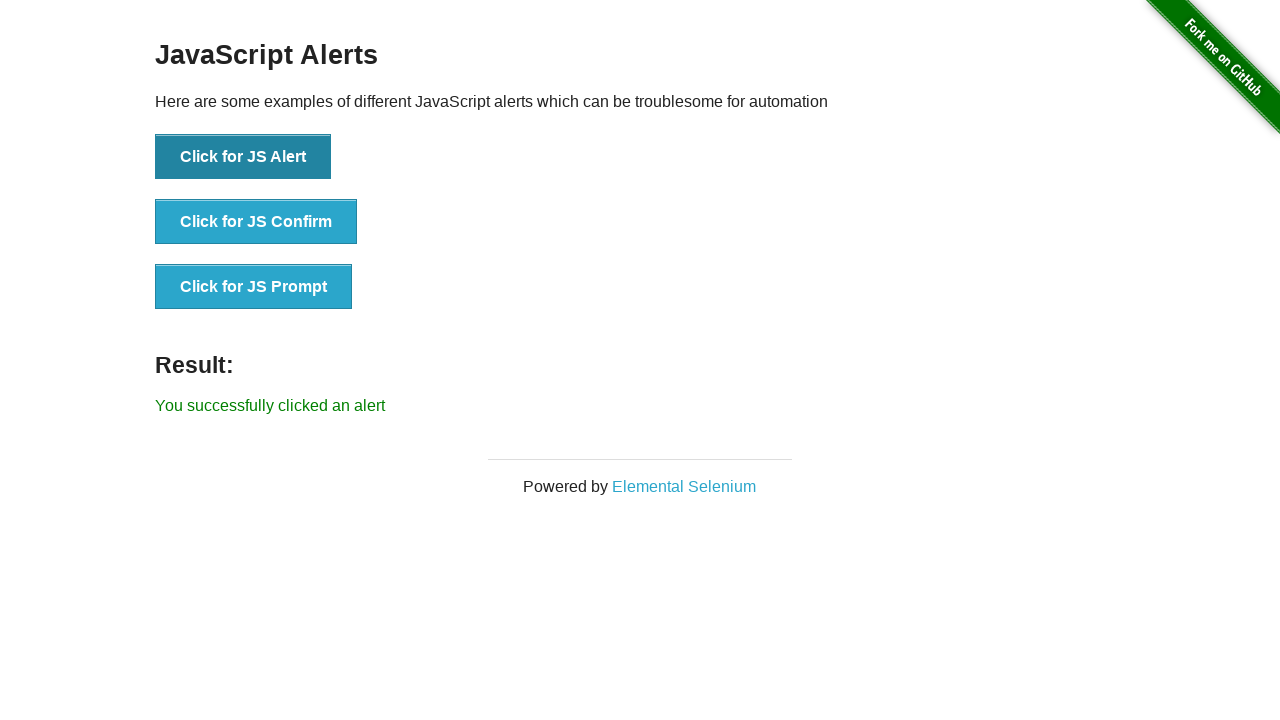